Tests browser confirm box functionality by navigating to an alerts demo page, clicking a button to trigger a confirm dialog, and dismissing it.

Starting URL: http://demo.automationtesting.in/Alerts.html

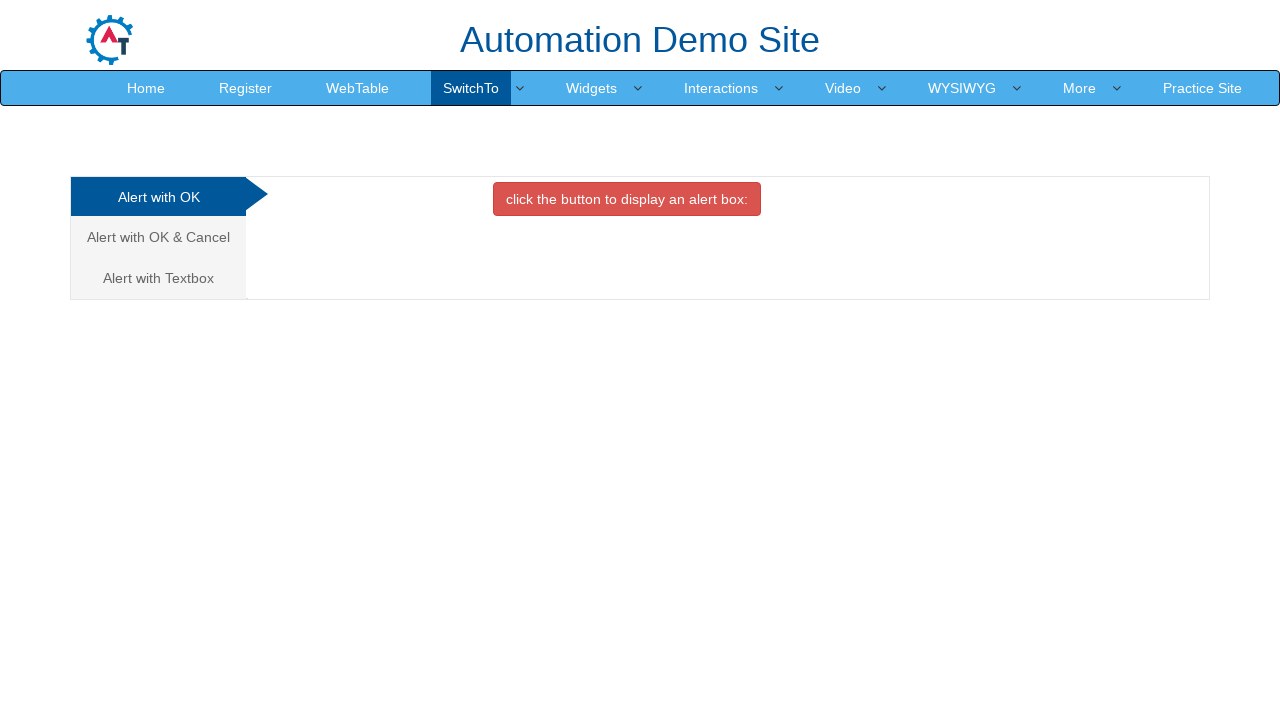

Clicked on 'Alert with OK & Cancel' tab at (158, 237) on (//a[@class='analystic'])[2]
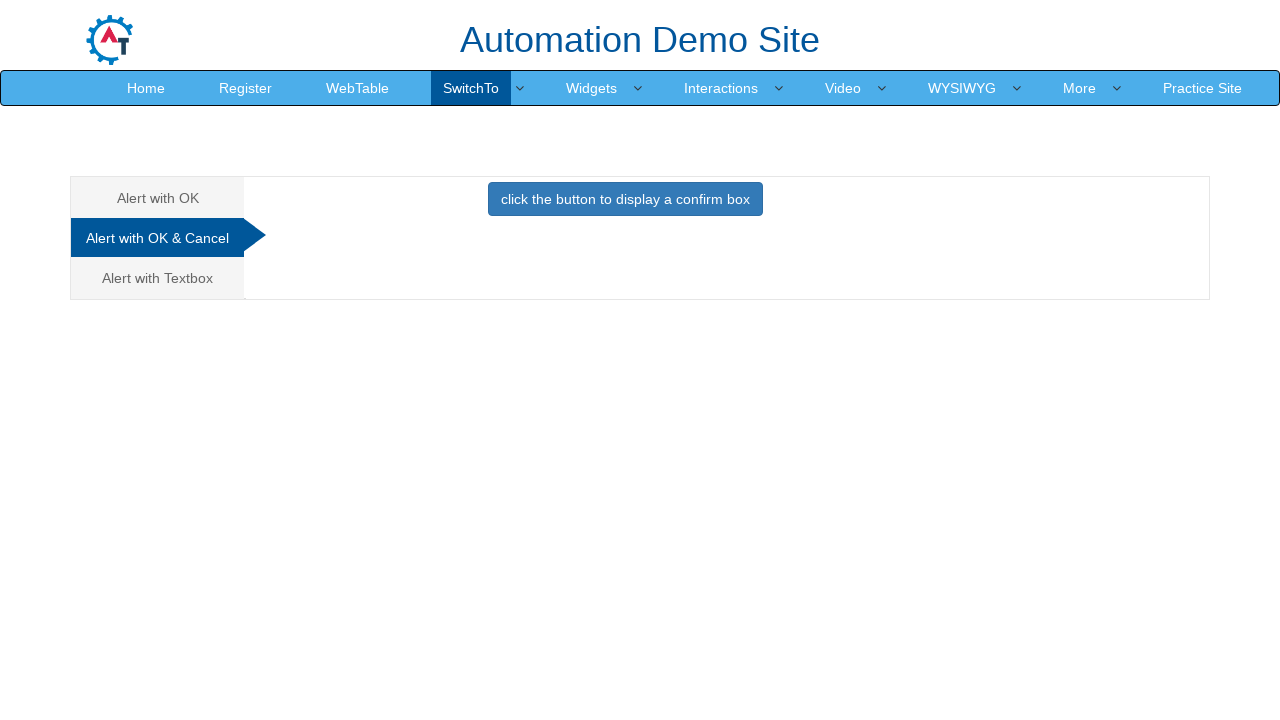

Set up dialog handler to dismiss confirm box
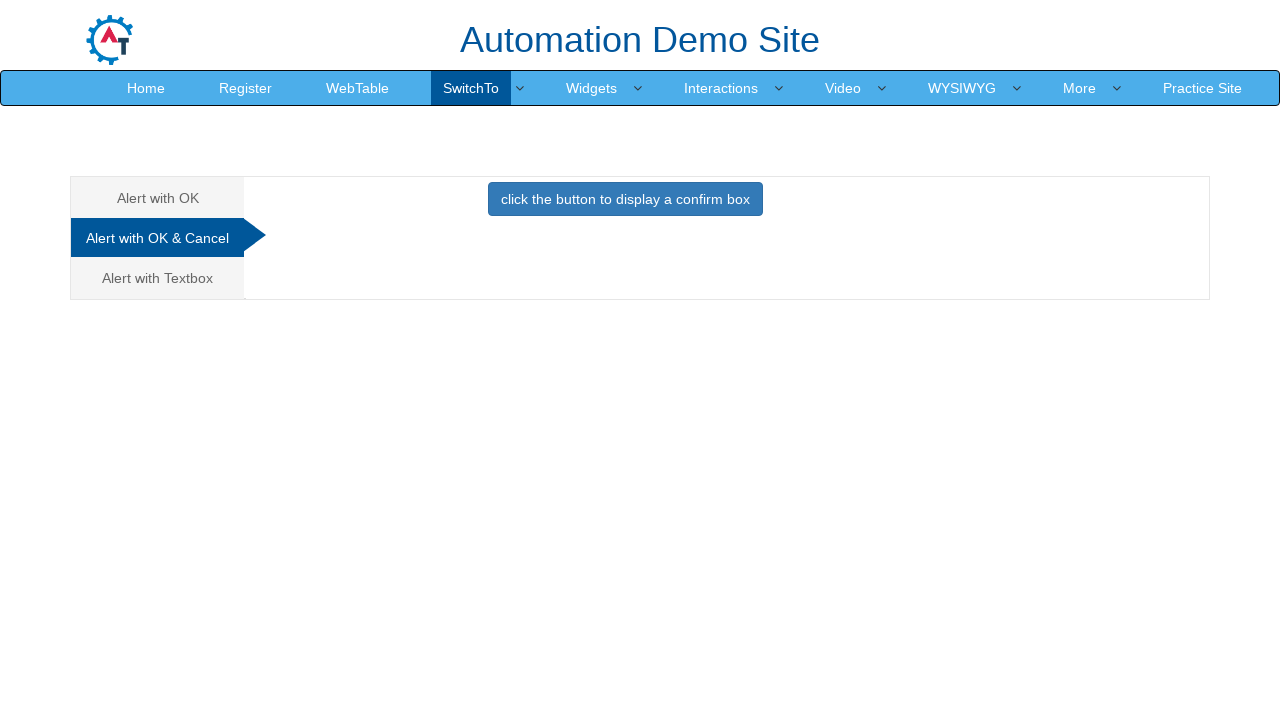

Clicked button to display confirm box, dialog was auto-dismissed at (625, 199) on xpath=//button[contains(text(),'button to display a confirm box')]
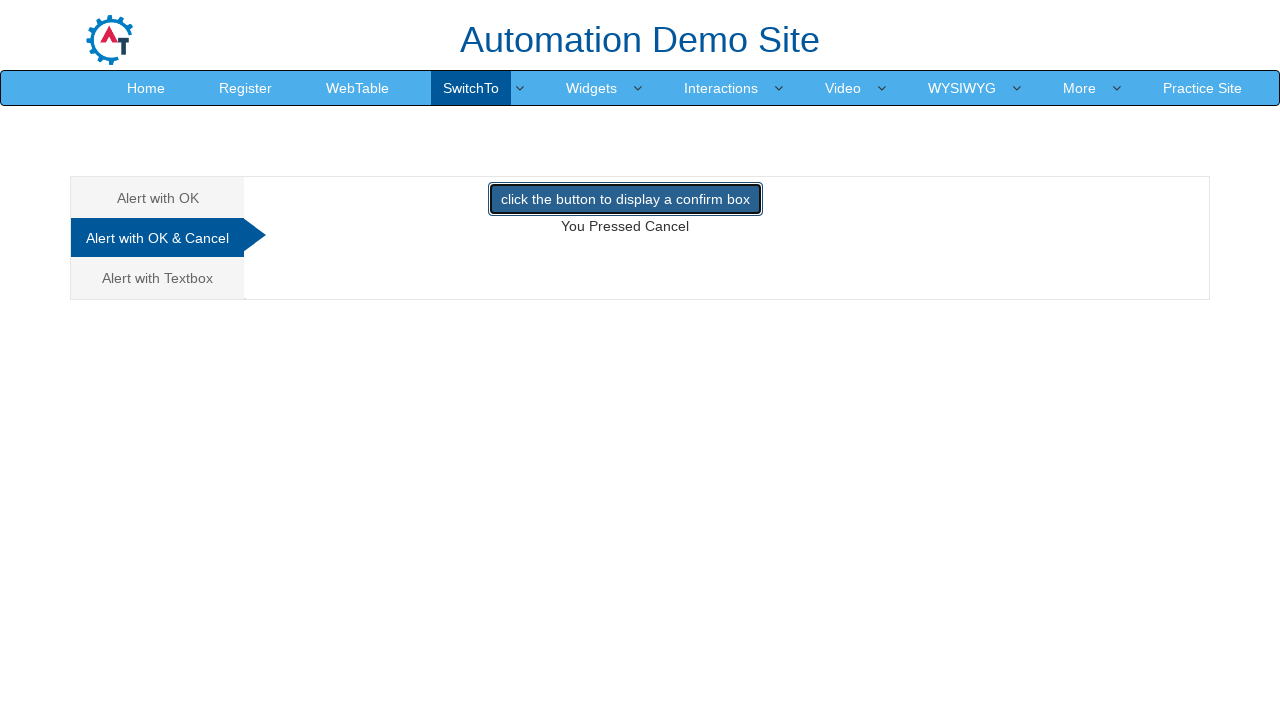

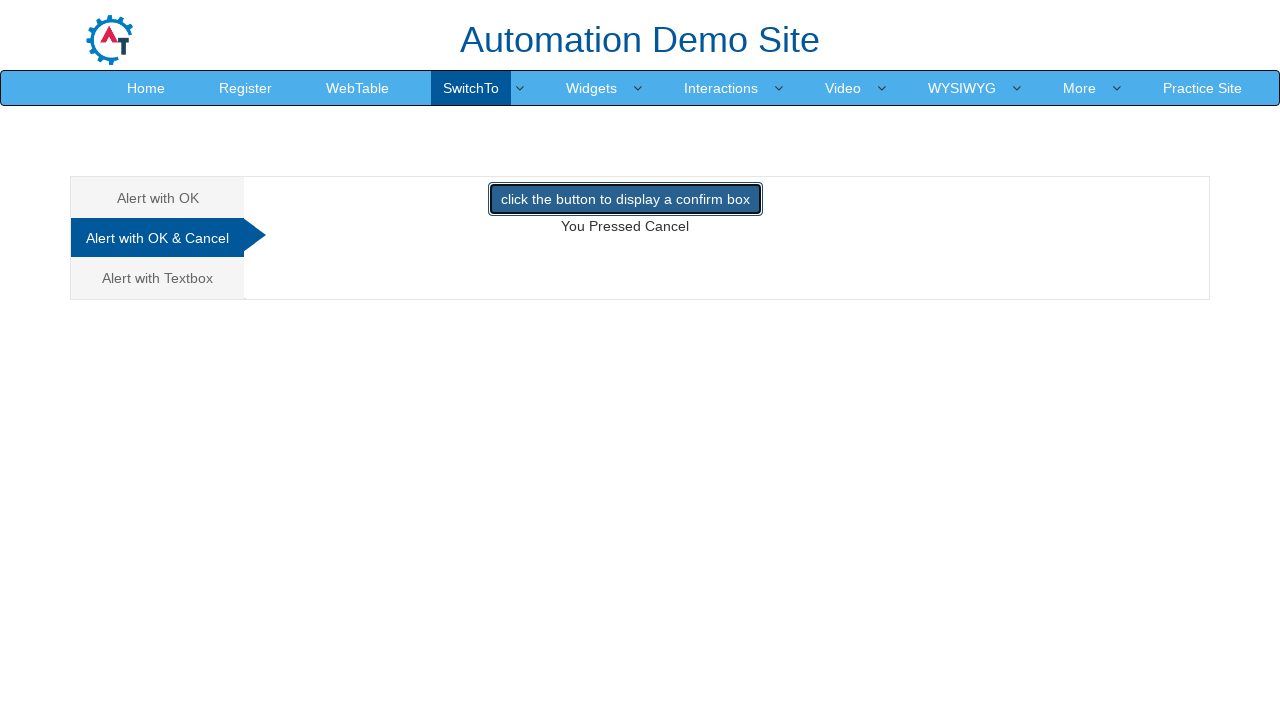